Tests basic browser navigation on Progressive Commercial website by maximizing the window, refreshing the page, clicking on the "Commercial Auto" link, and navigating back to the homepage.

Starting URL: https://www.progressivecommercial.com/

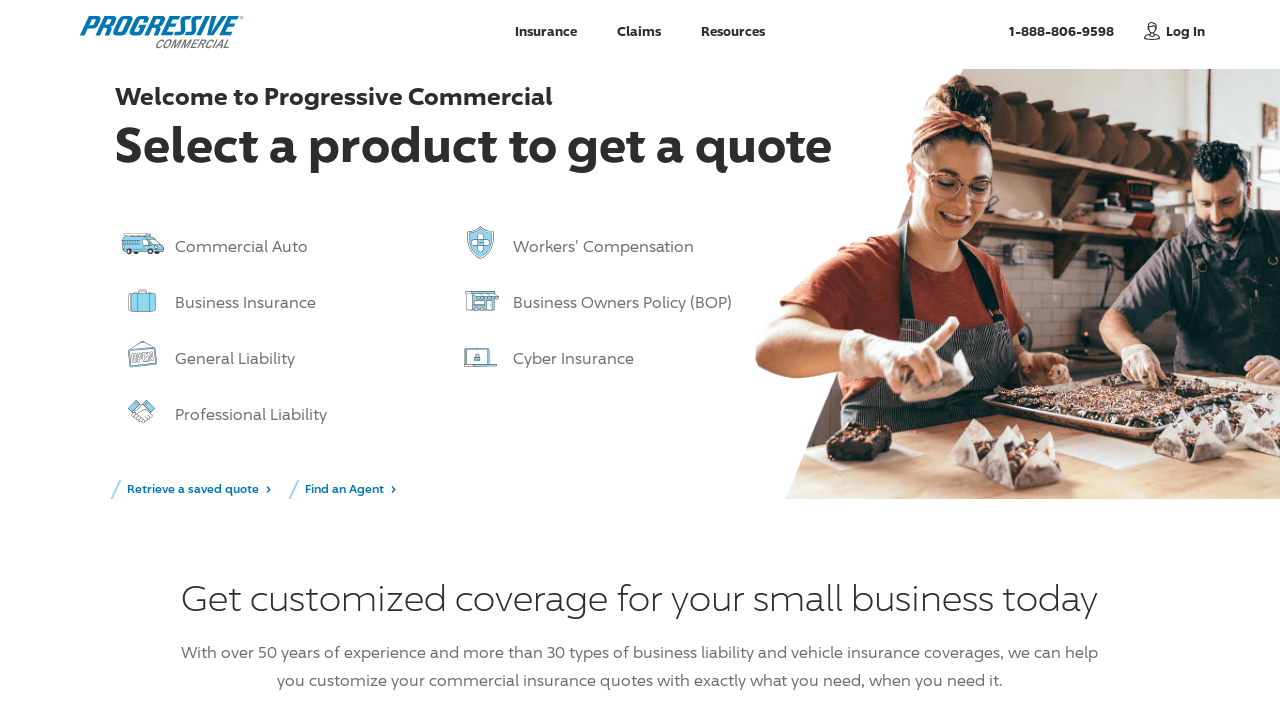

Maximized browser window to 1920x1080
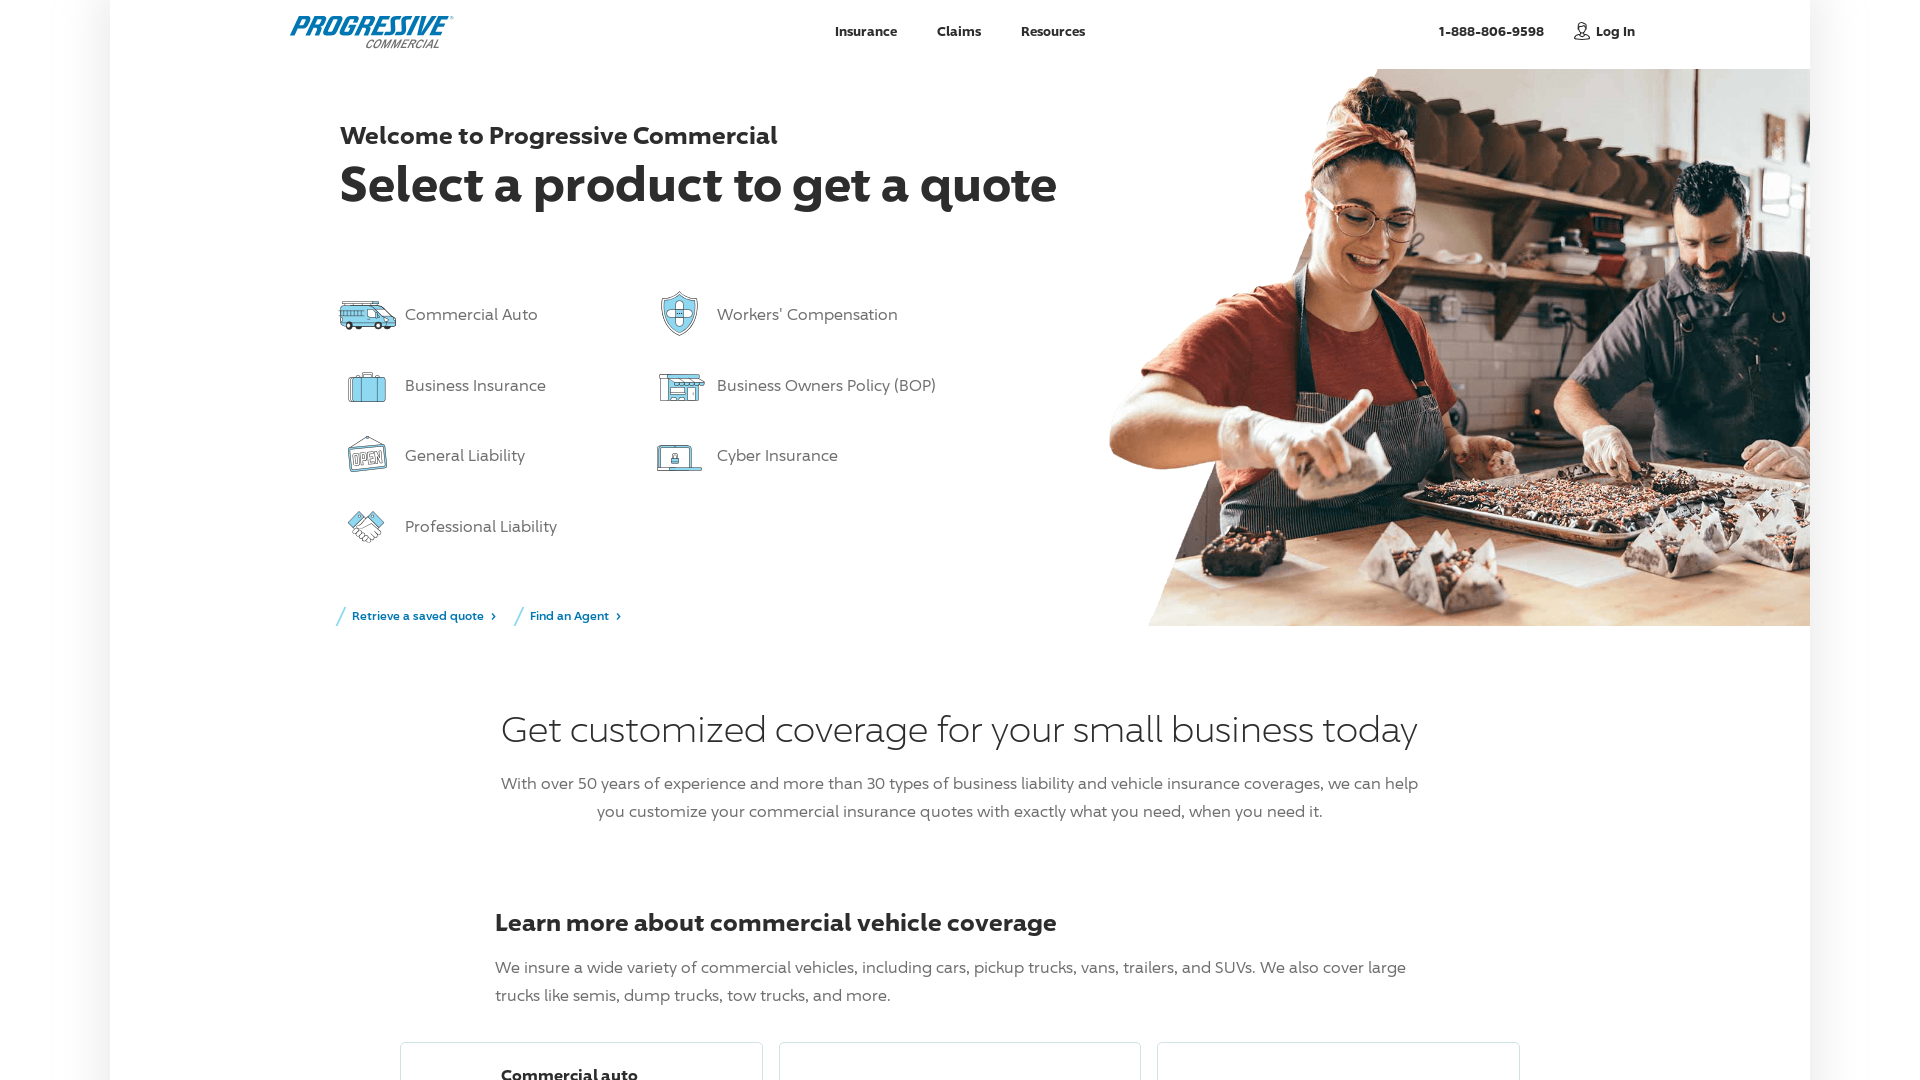

Refreshed the Progressive Commercial website
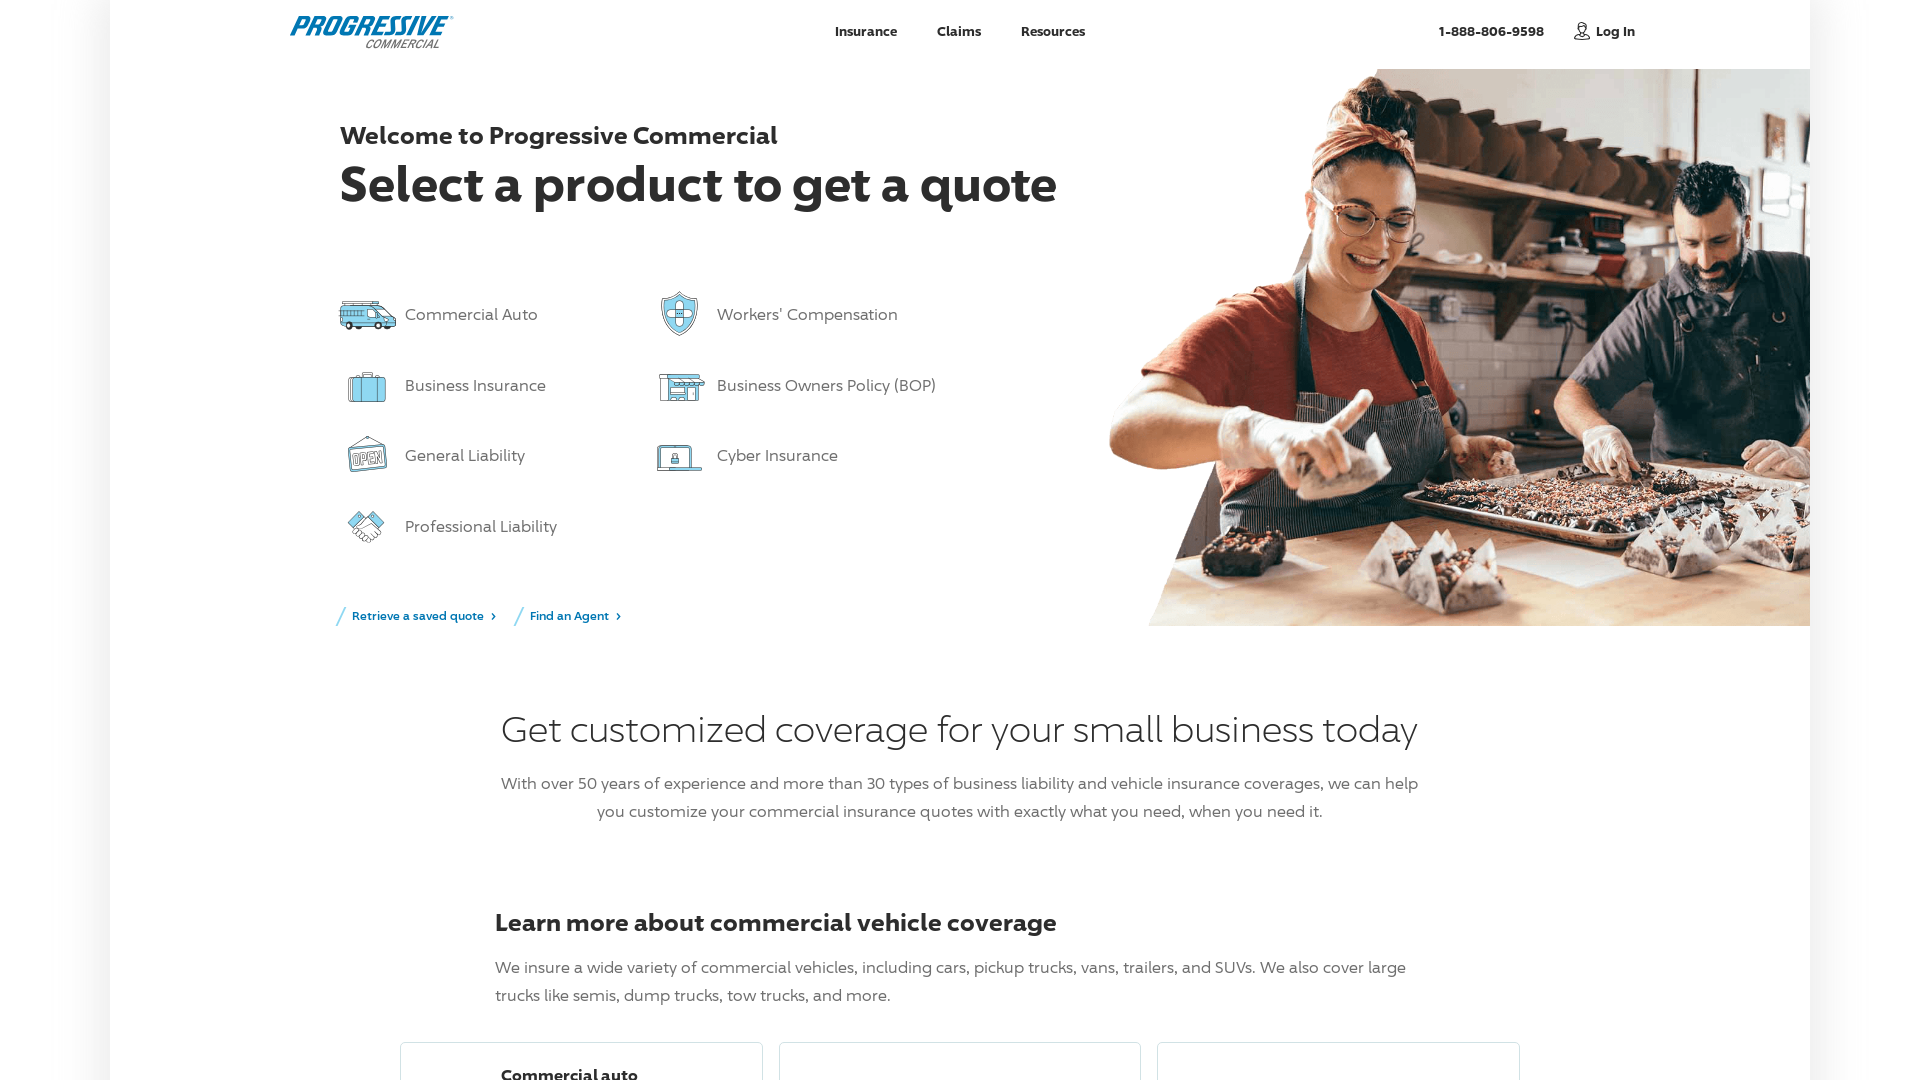

Clicked on Commercial Auto link at (480, 316) on text=Commercial Auto
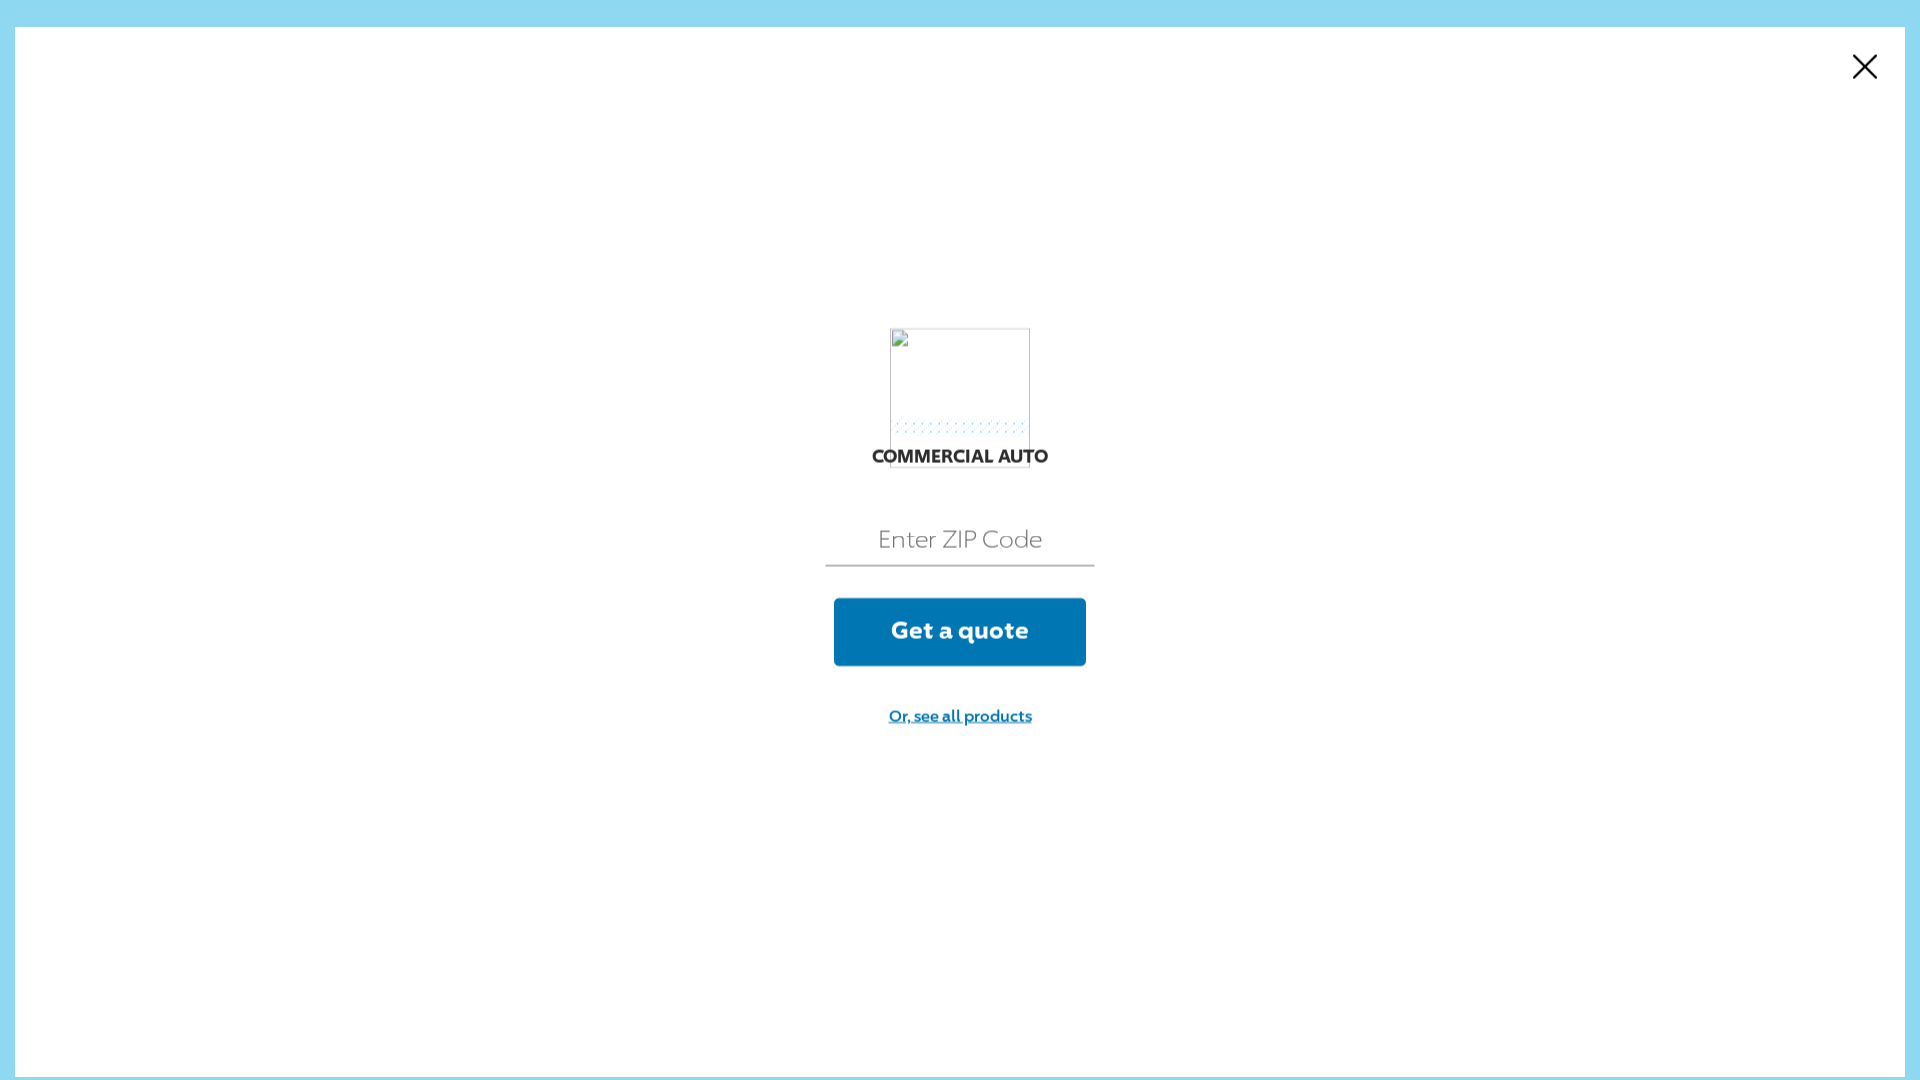

Commercial Auto page loaded
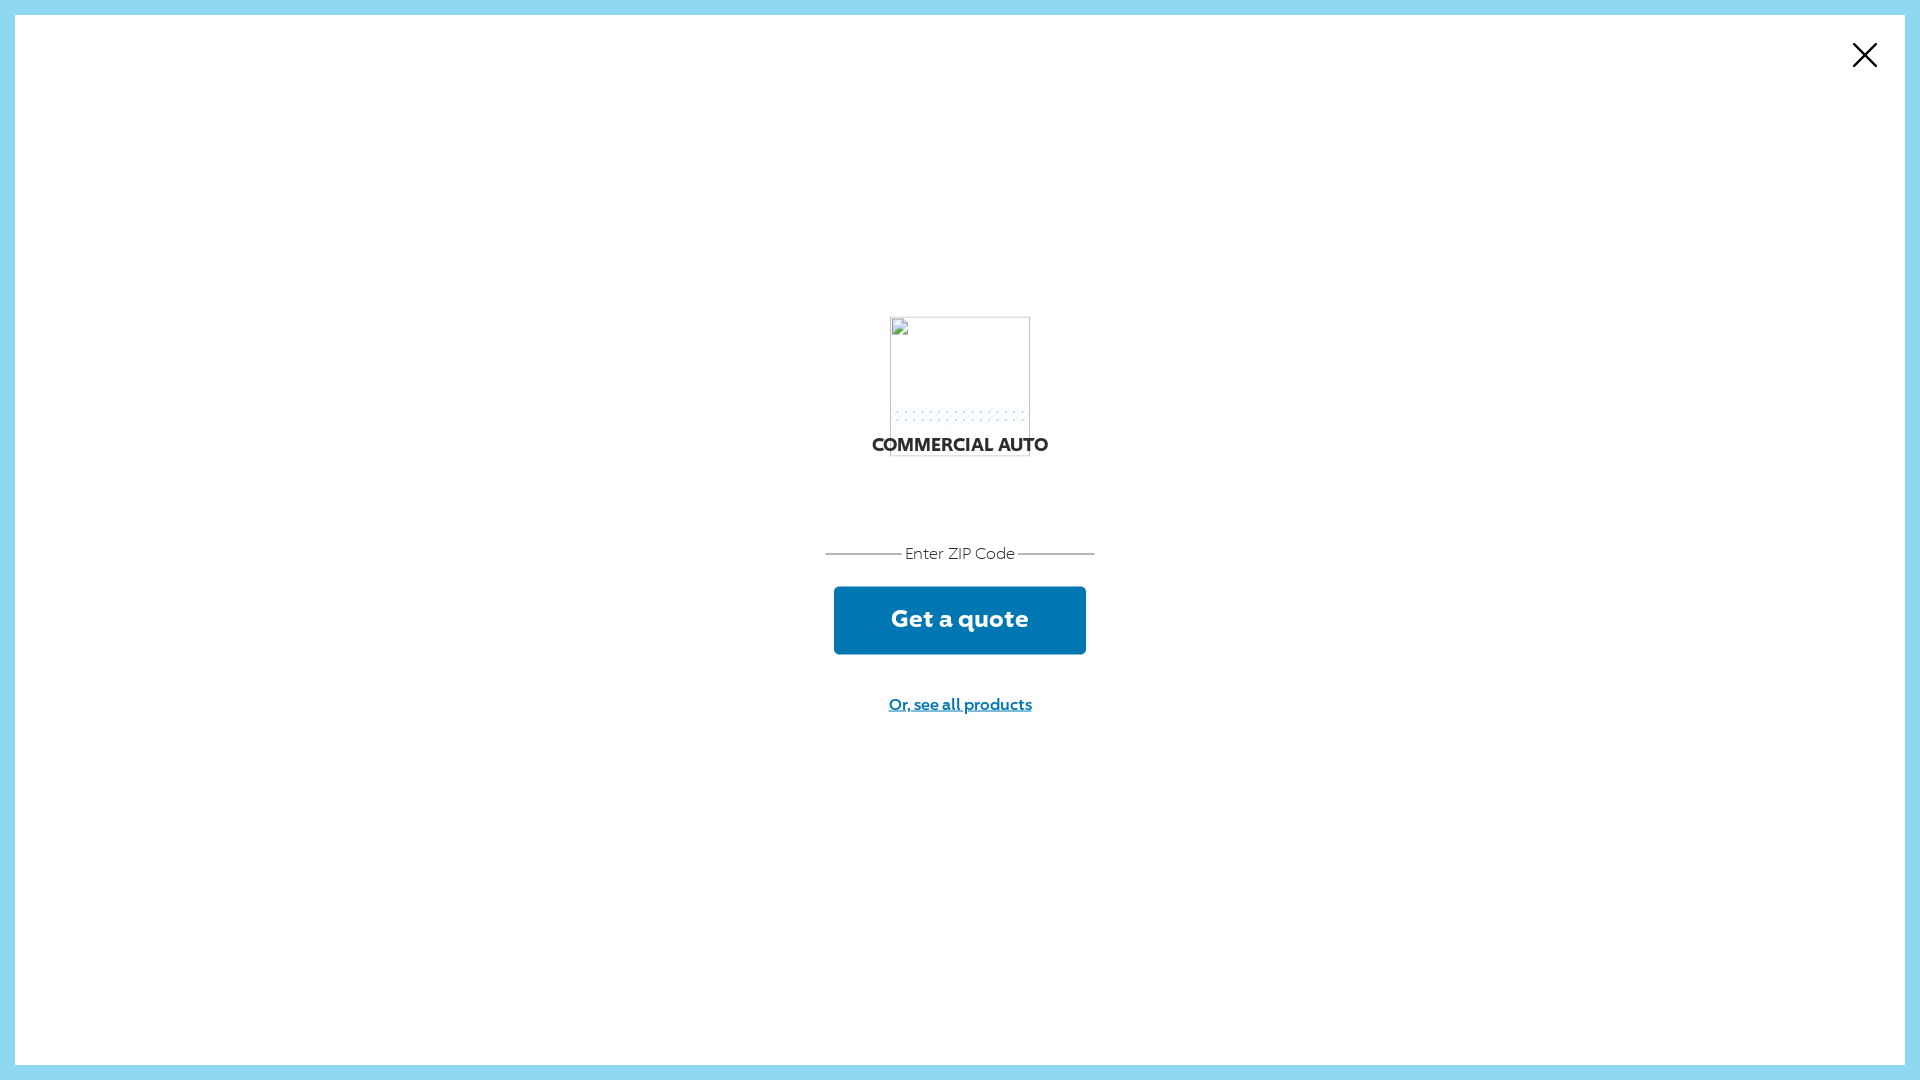

Navigated back to homepage
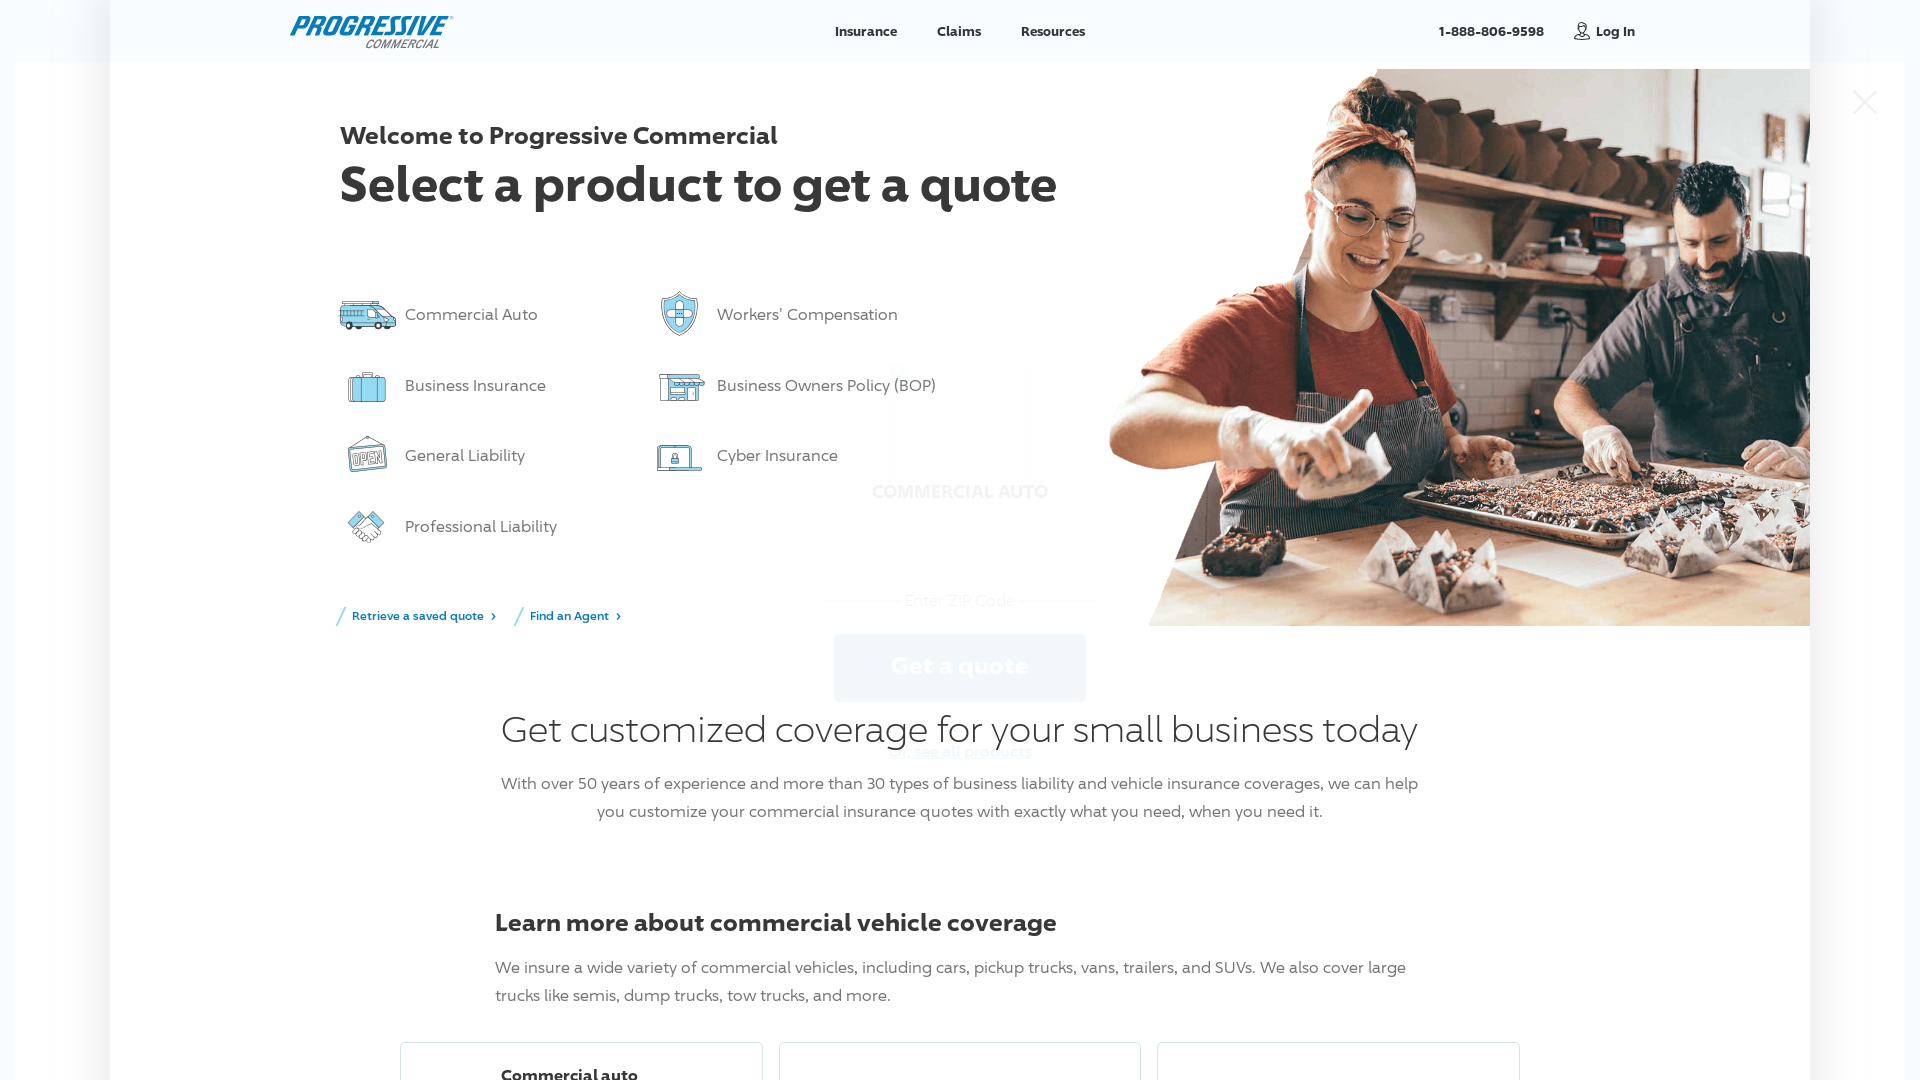

Homepage loaded after navigating back
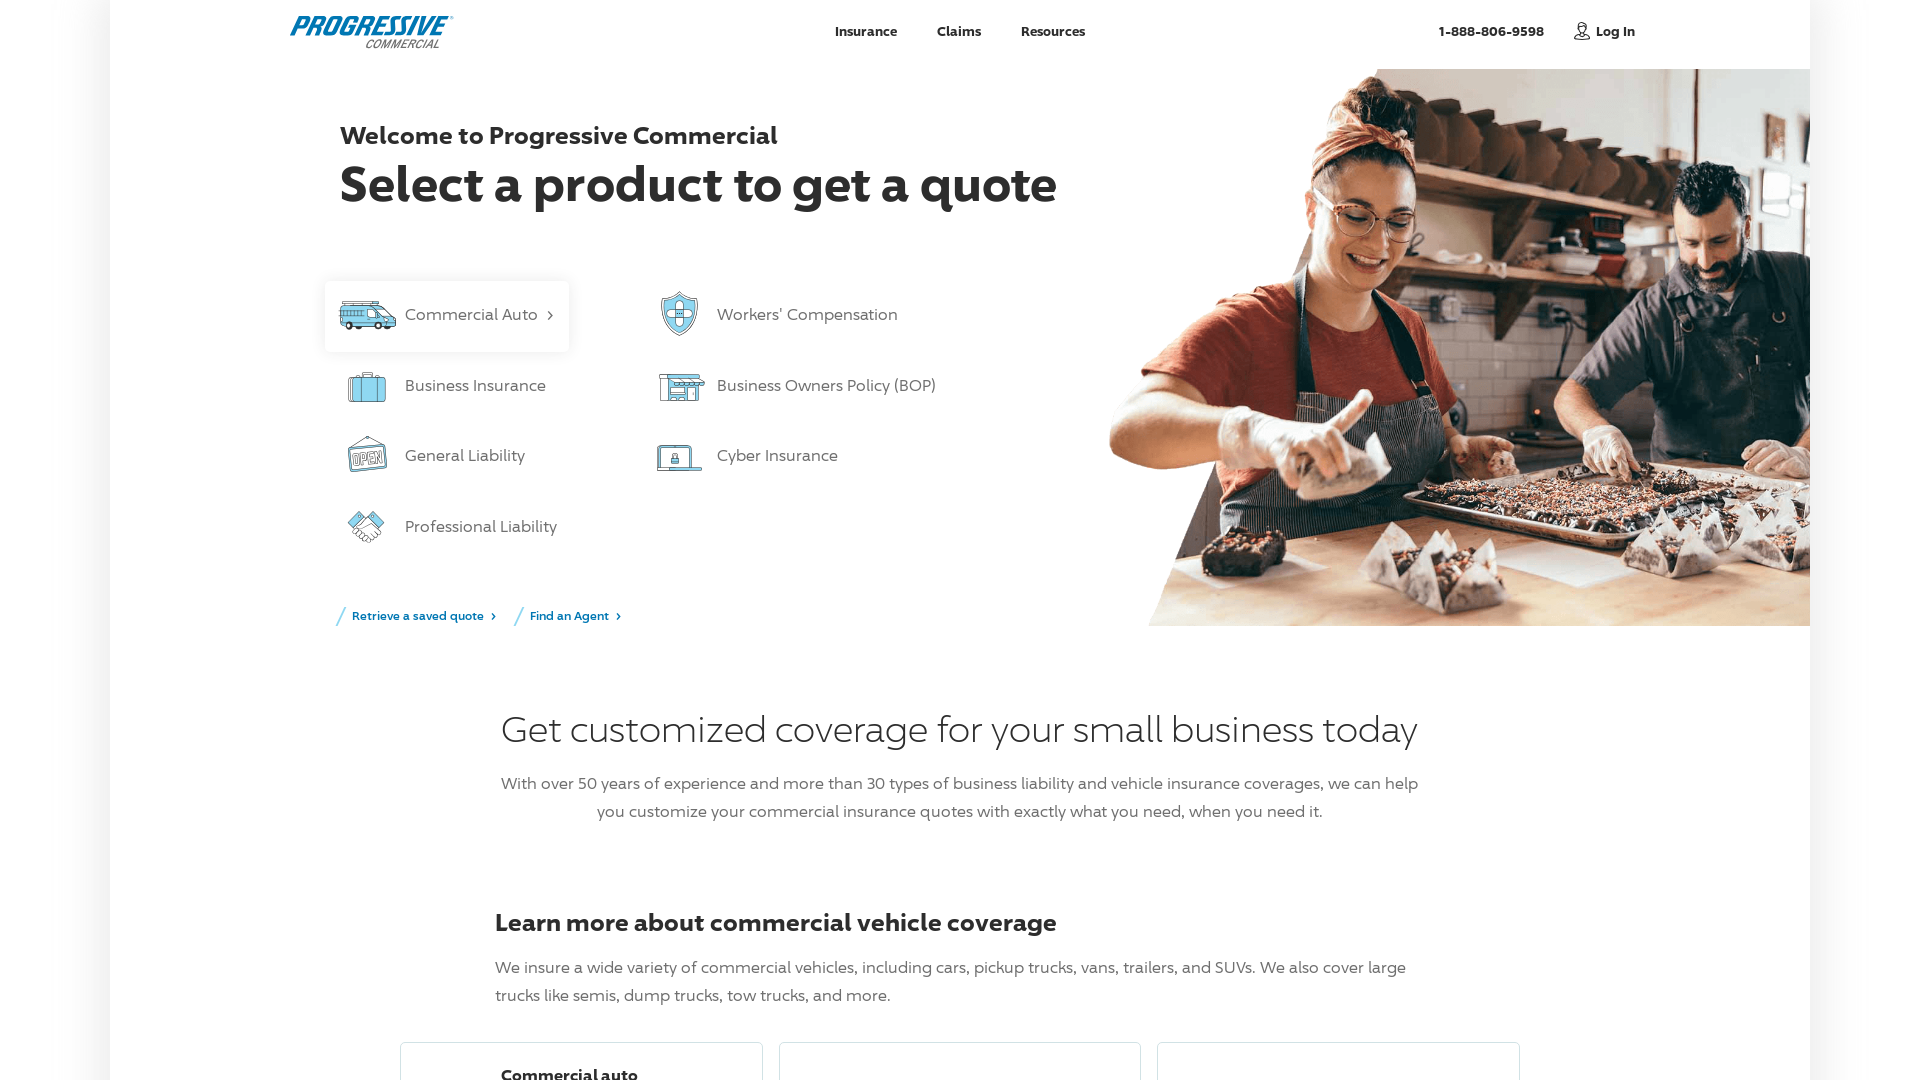

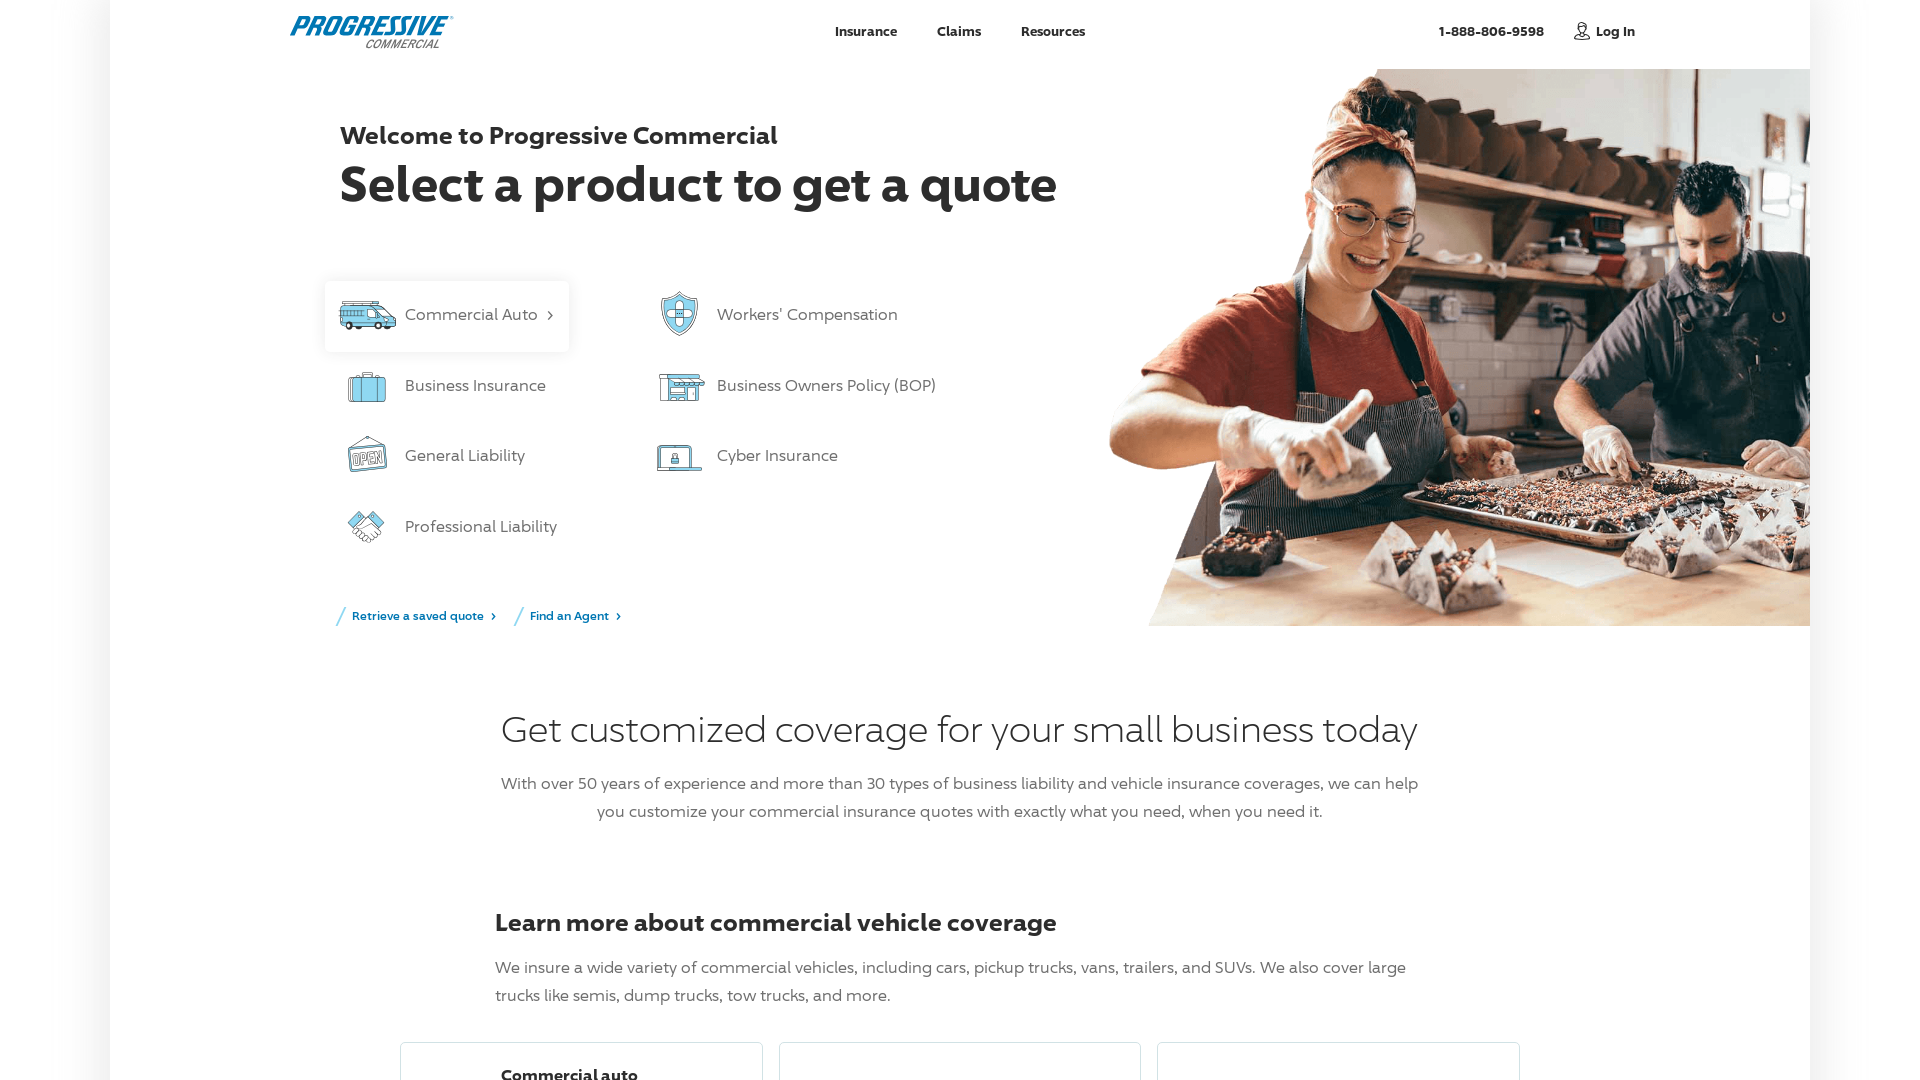